Tests clicking links on Salesforce login page using partial link text locator to navigate to custom domain option

Starting URL: https://login.salesforce.com/

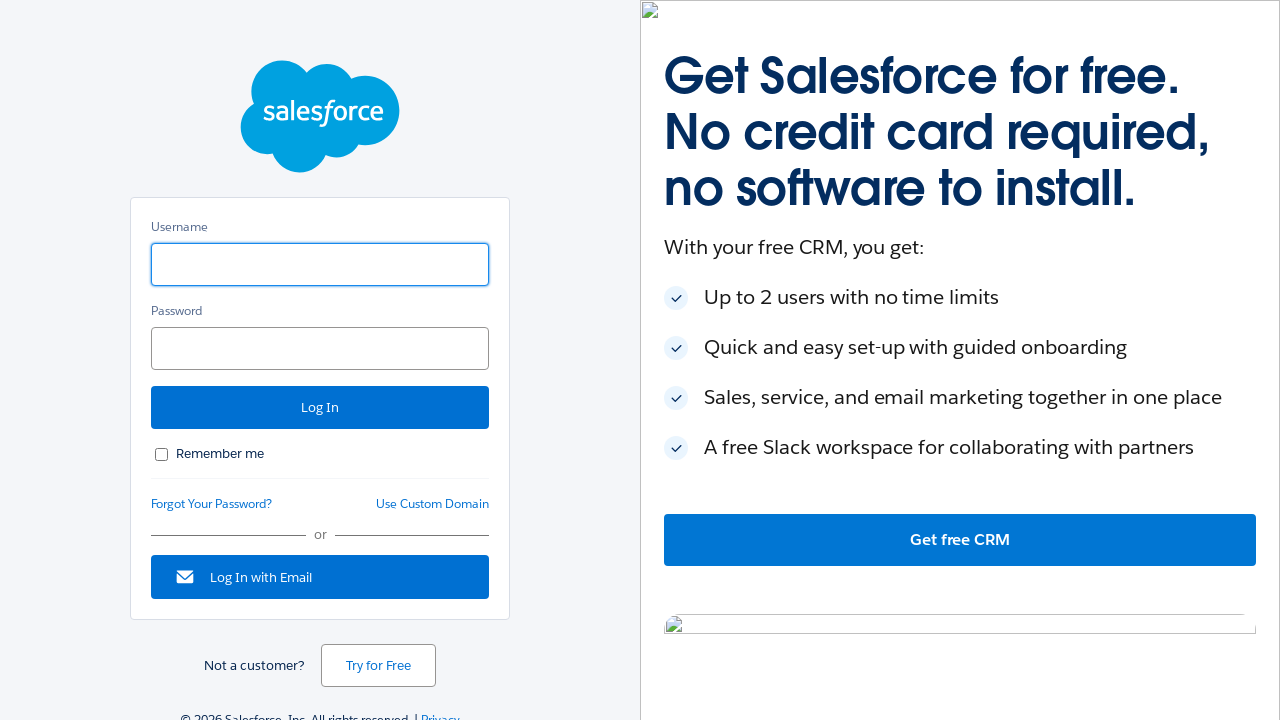

Clicked 'Use Custom Domain' link using partial link text locator at (432, 504) on text=Use Custom
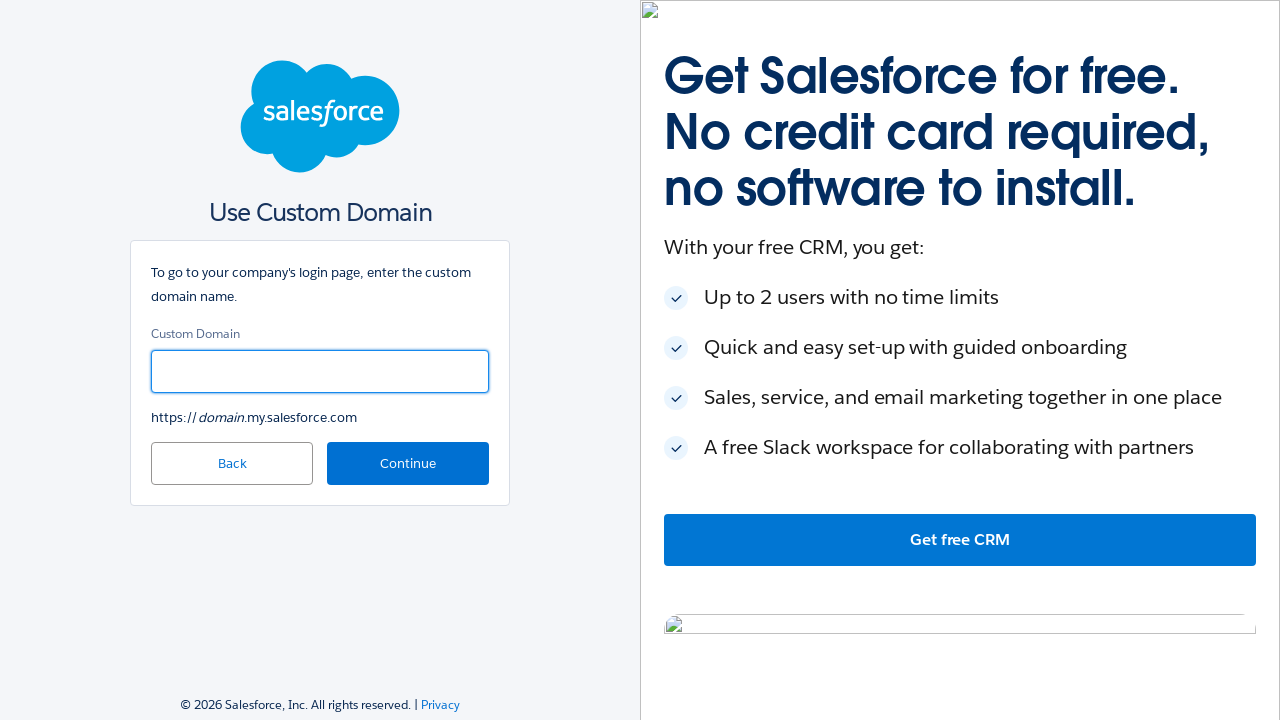

Verified 'Use Custom Domain' element is visible after clicking
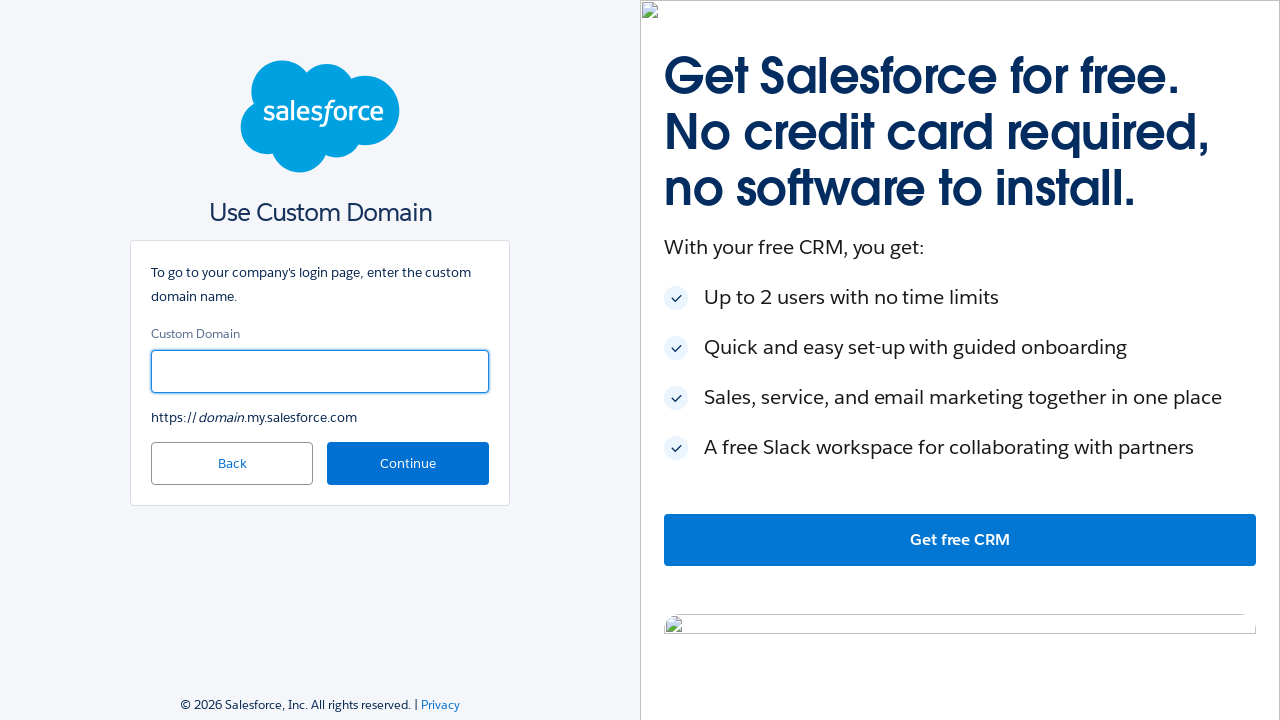

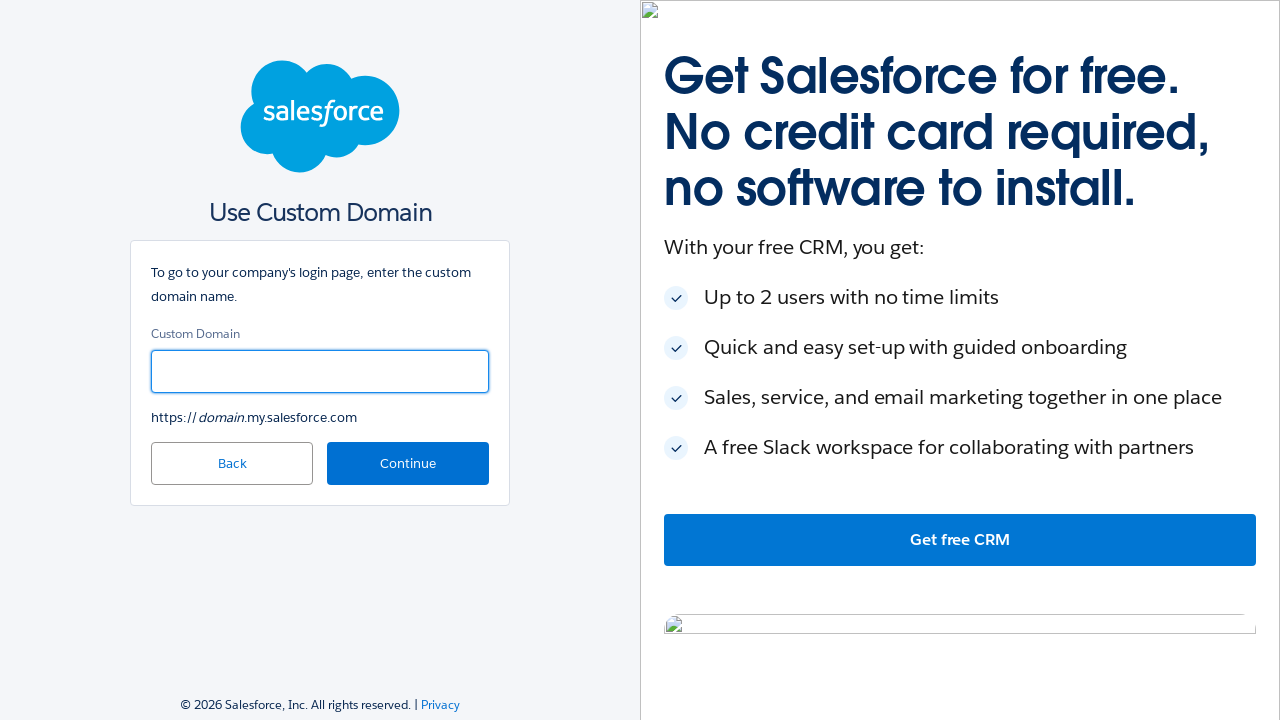